Tests opting out of A/B tests by adding an opt-out cookie before visiting the A/B test page

Starting URL: http://the-internet.herokuapp.com

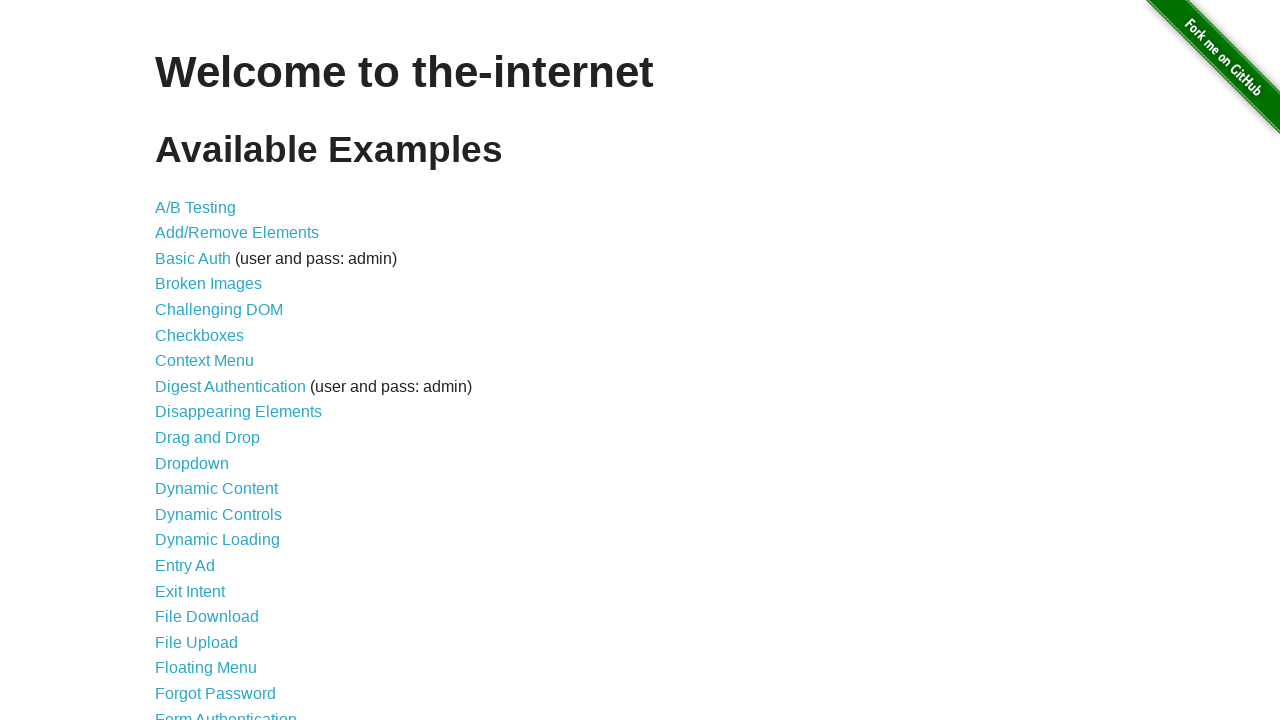

Added optimizelyOptOut cookie with value 'true' to the context
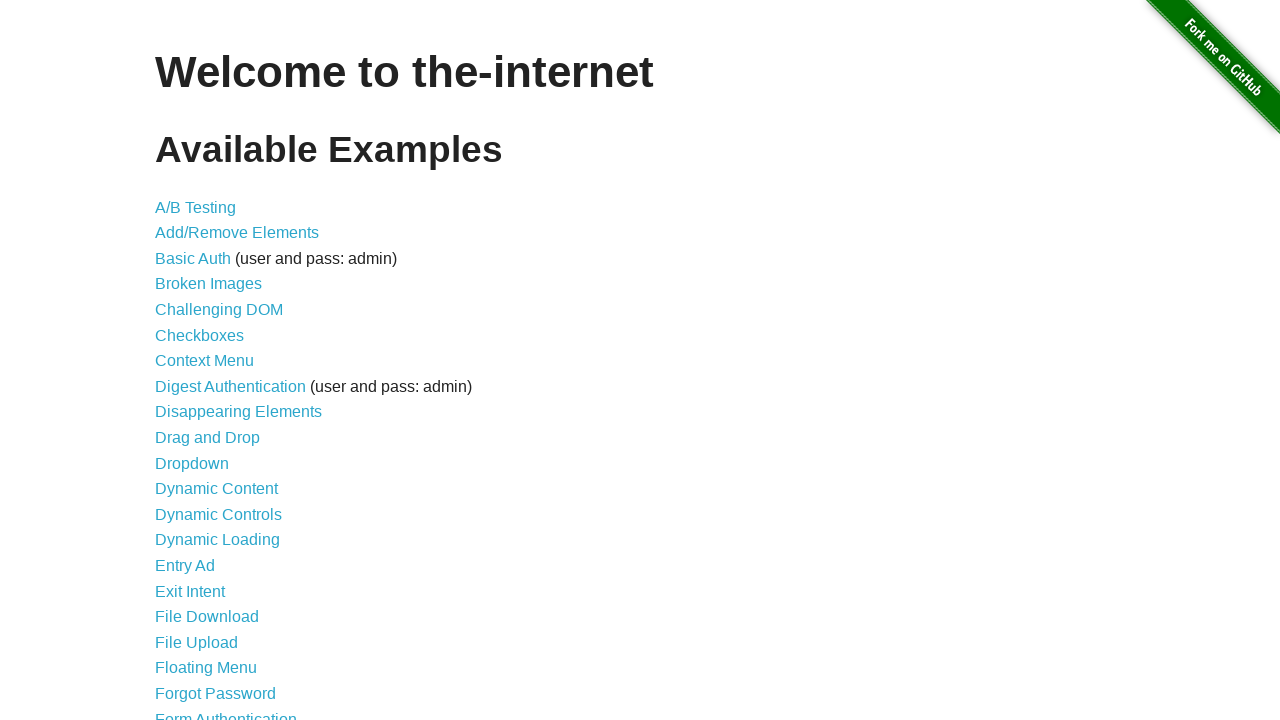

Navigated to A/B test page at http://the-internet.herokuapp.com/abtest
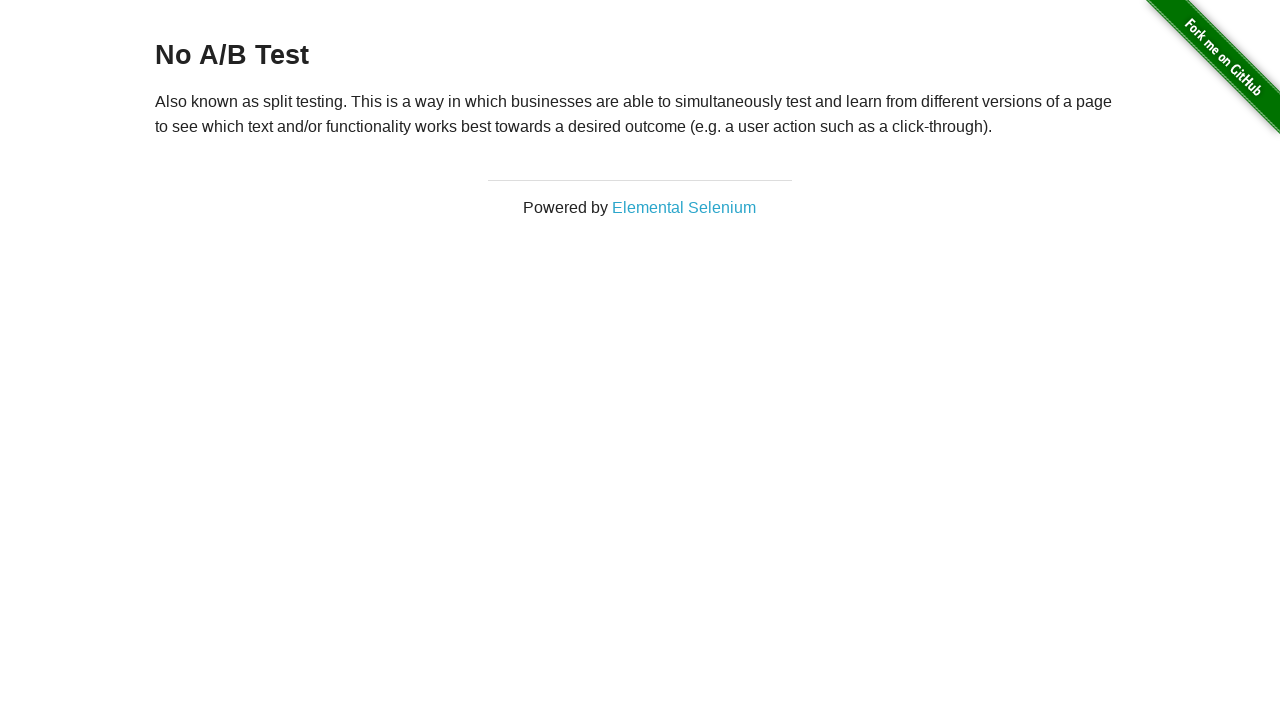

Page loaded and h3 heading element is visible
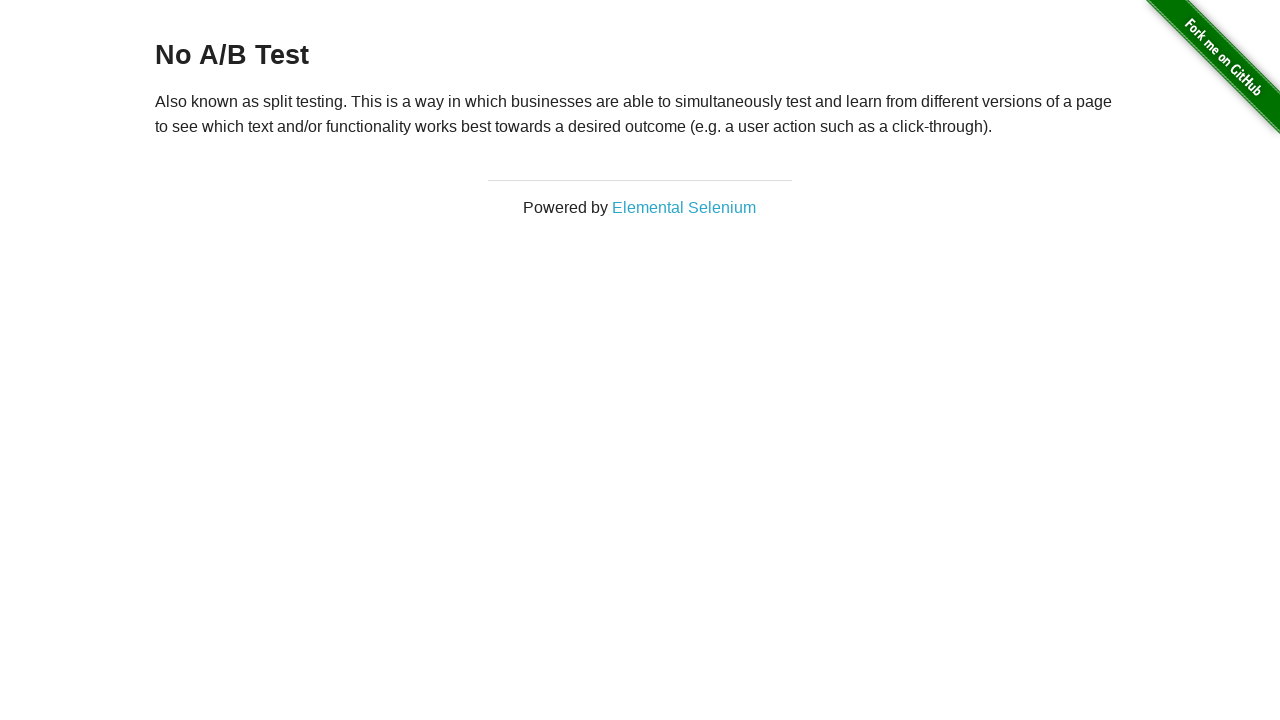

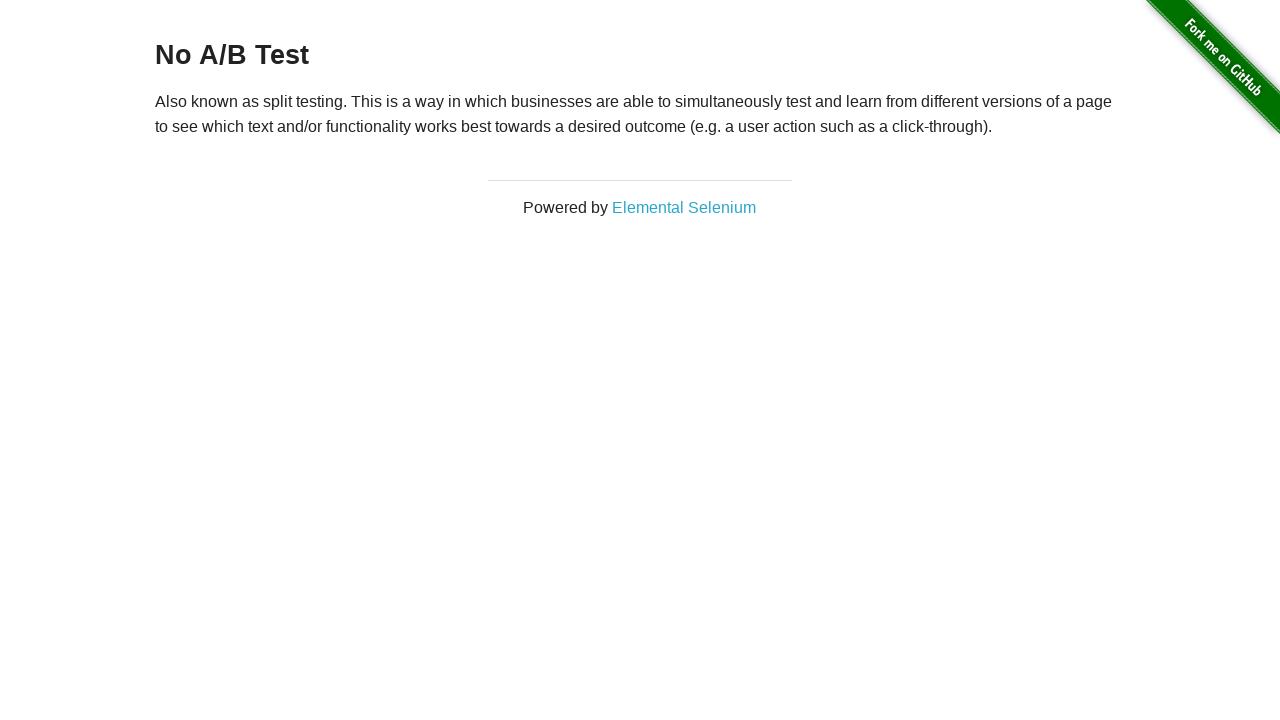